Tests iframe and alert handling by switching to a frame, selecting an option from a dropdown, then clicking an alert button and verifying the alert text before accepting it.

Starting URL: https://www.hyrtutorials.com/p/frames-practice.html

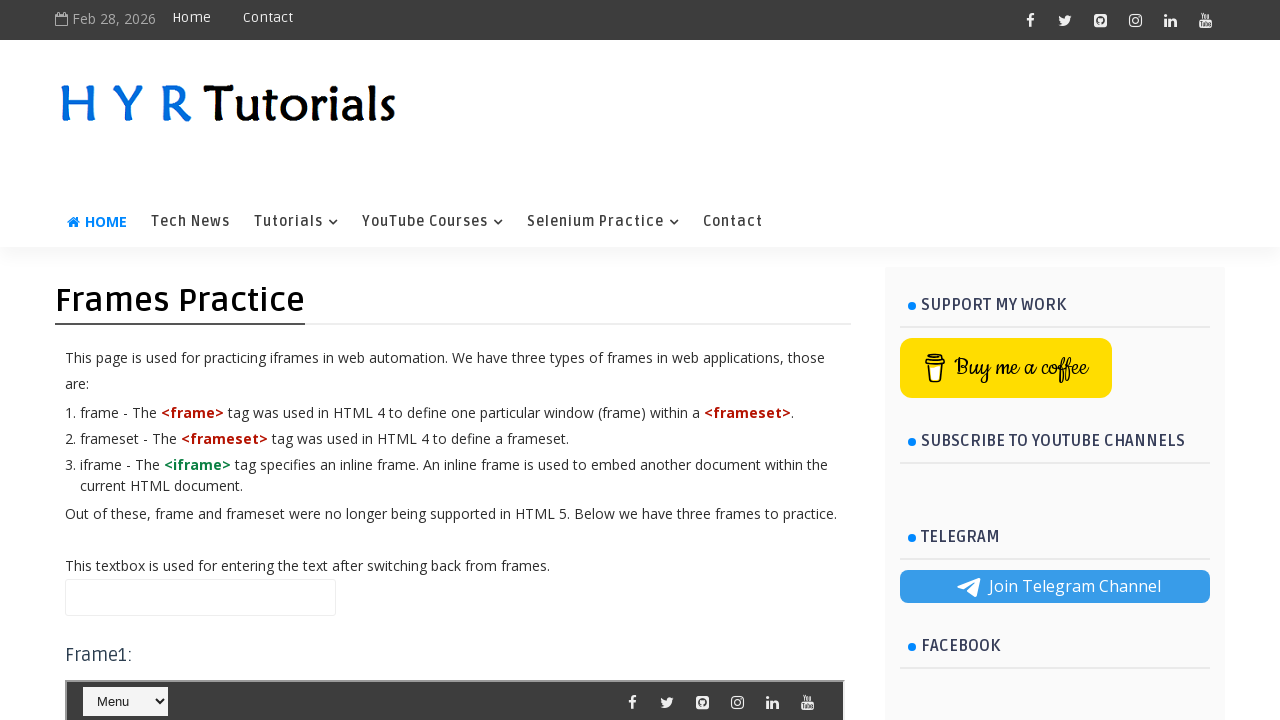

Located iframe#frm1
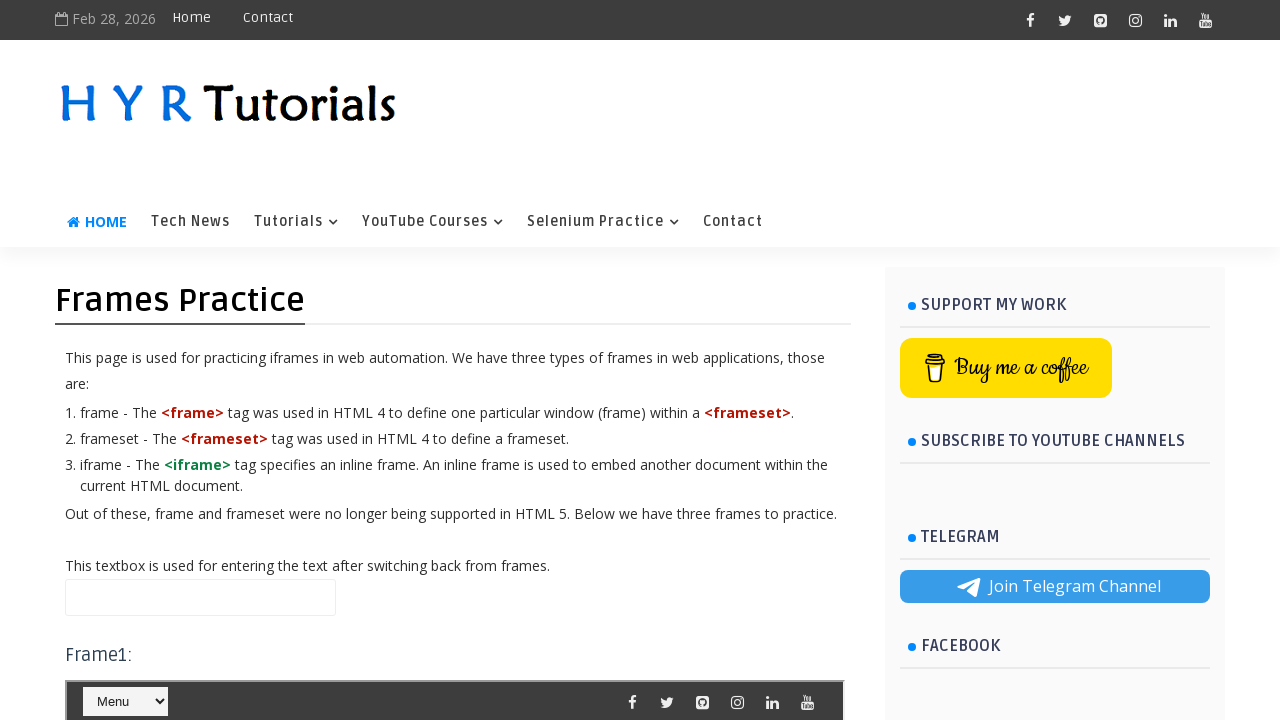

Selected '- Alerts' option from dropdown in frame on iframe#frm1 >> internal:control=enter-frame >> #selectnav1
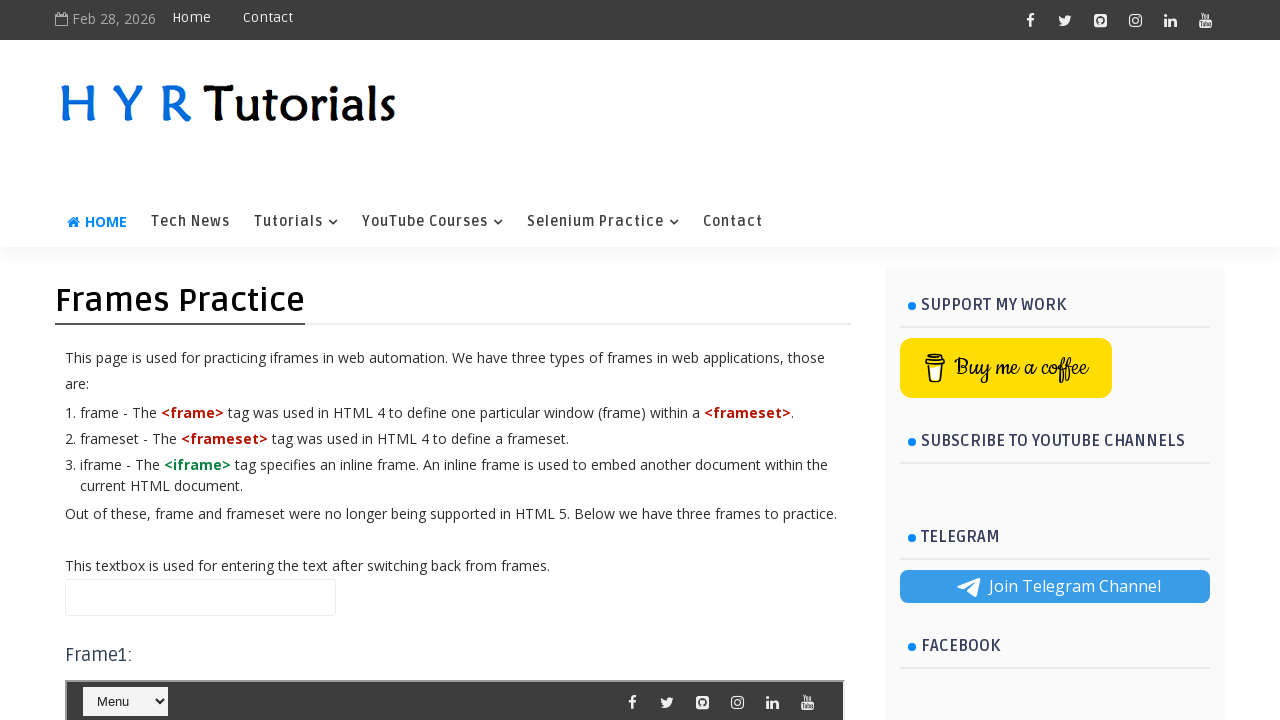

Waited 1000ms for page to settle after dropdown selection
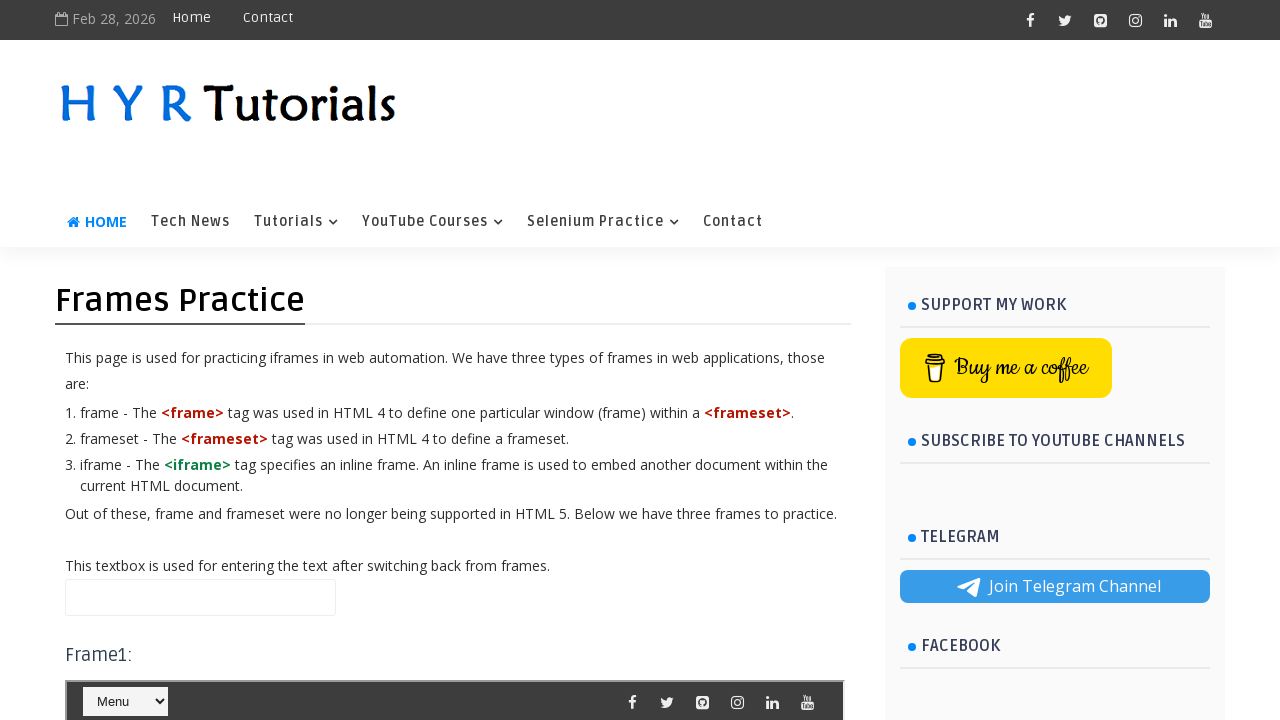

Re-located iframe#frm1 after refresh
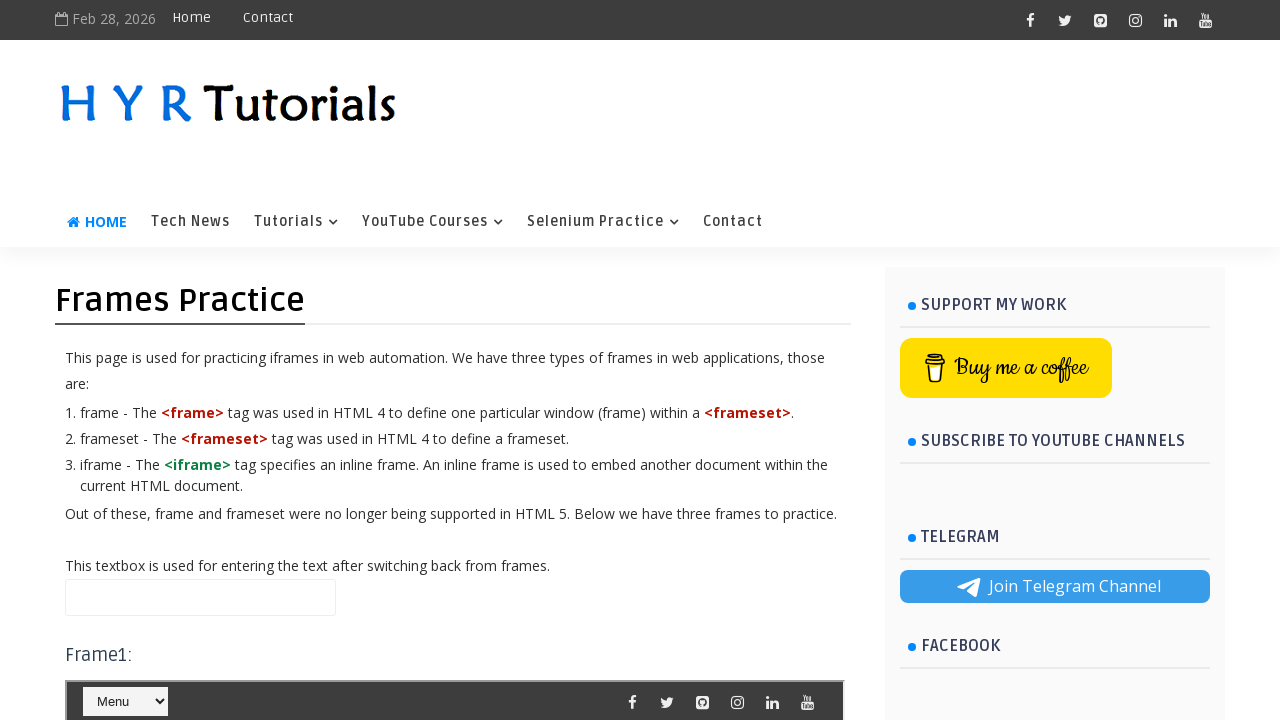

Set up dialog handler to verify and accept alert
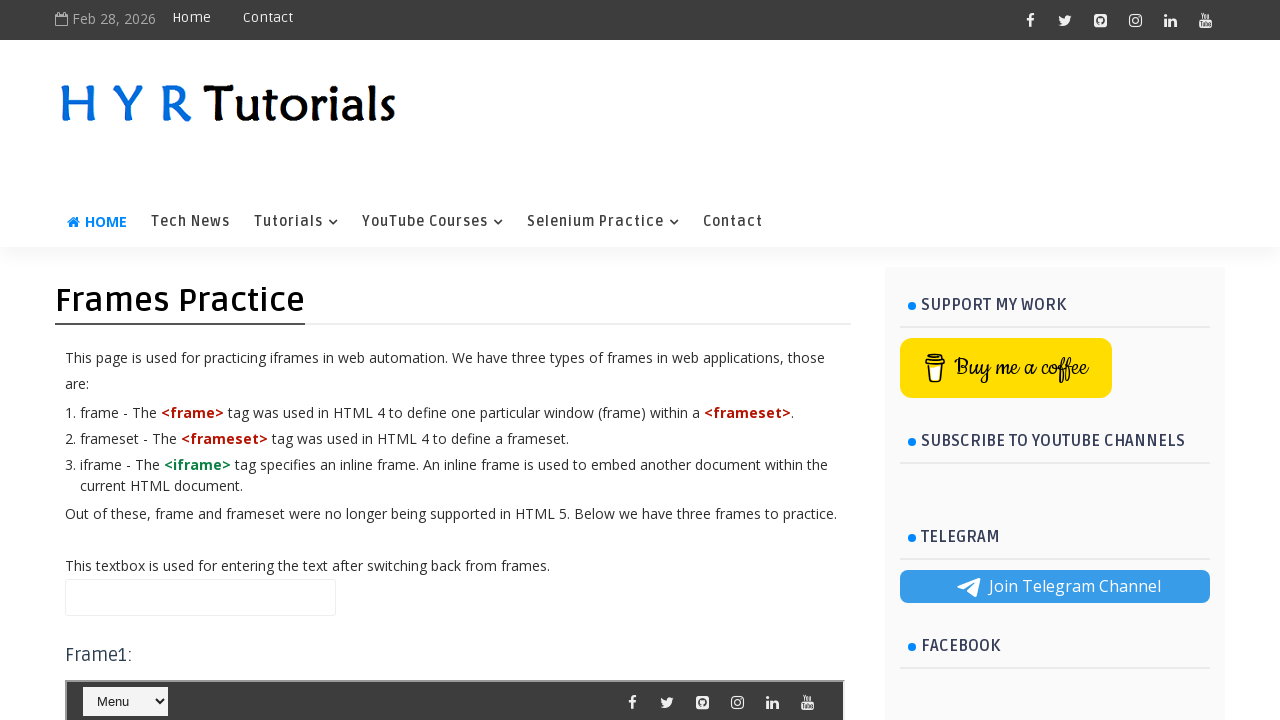

Clicked alert button in frame at (142, 360) on iframe#frm1 >> internal:control=enter-frame >> #alertBox
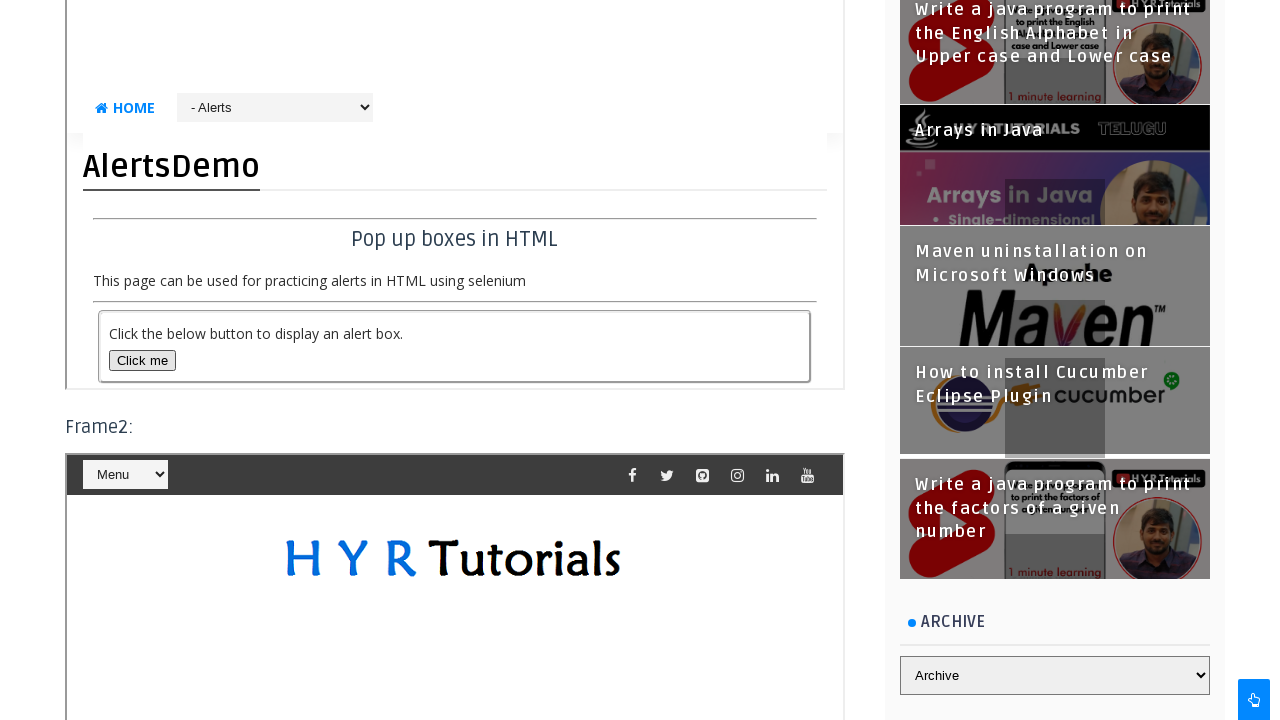

Waited 500ms for alert dialog to be handled
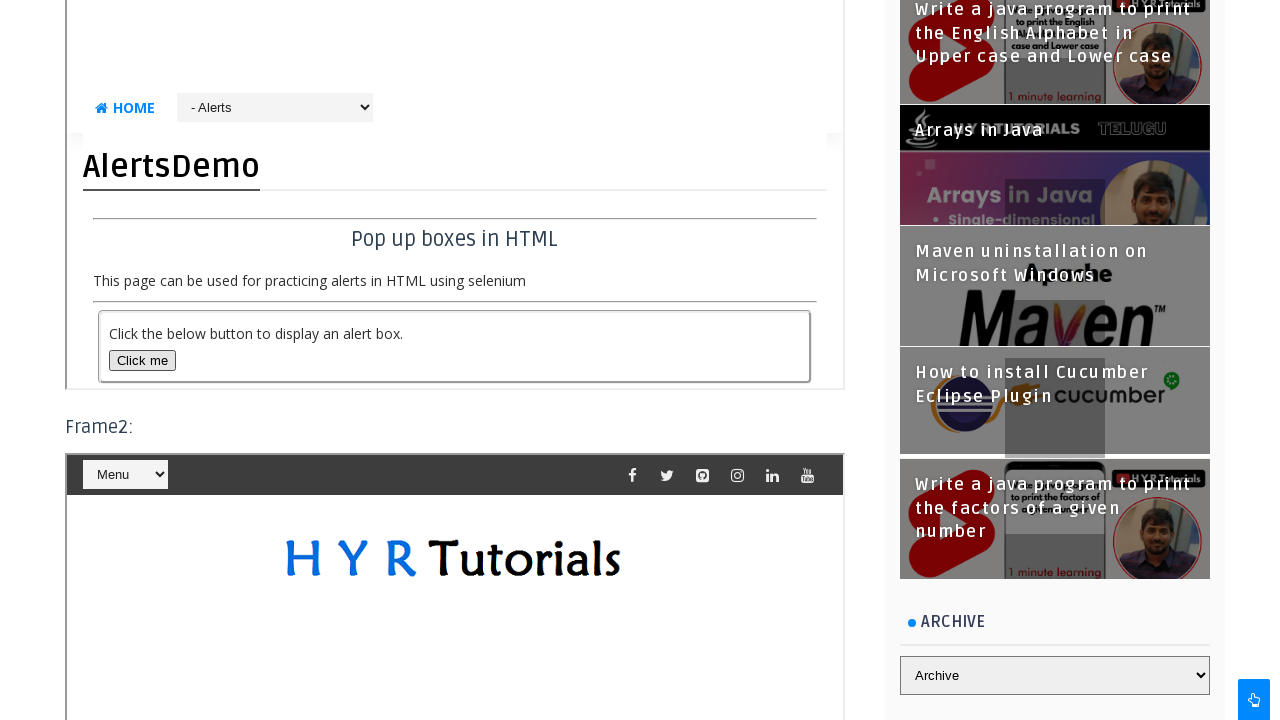

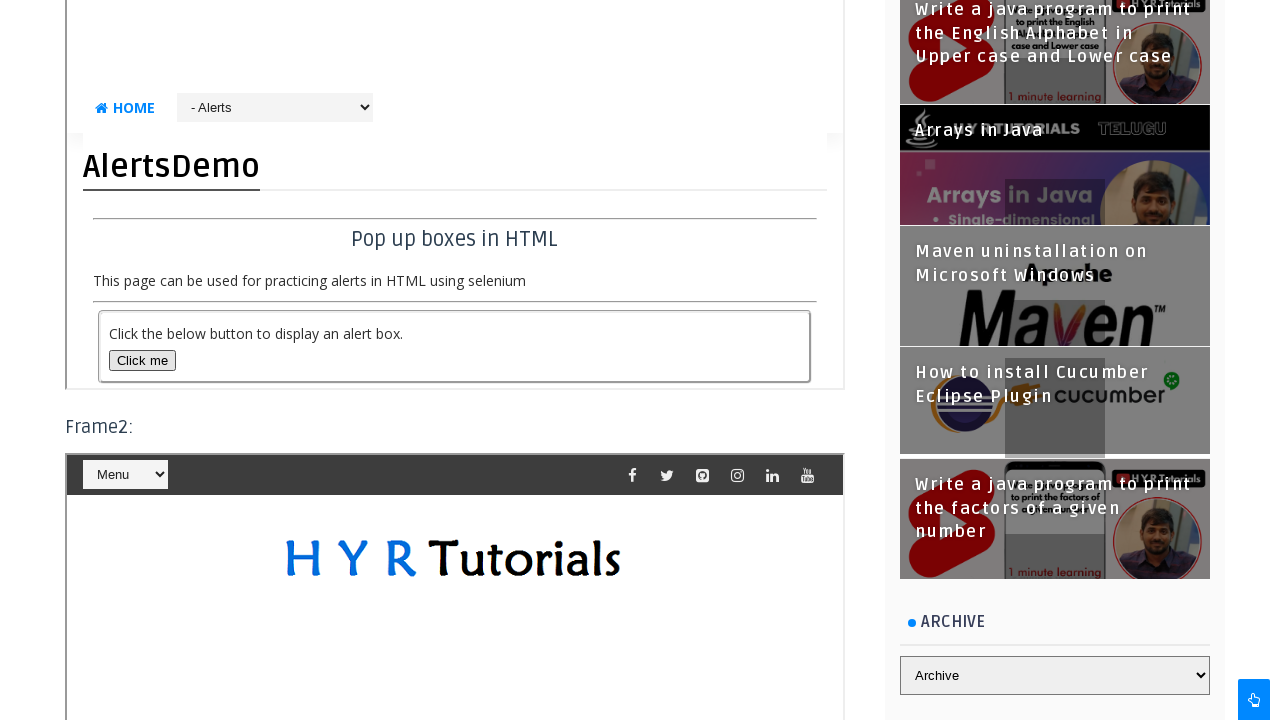